Tests adding a laptop to cart on DemoBlaze e-commerce site by navigating to Laptops category, selecting a MacBook Air, adding it to cart, and verifying the product appears in the cart with correct title and price.

Starting URL: https://www.demoblaze.com/

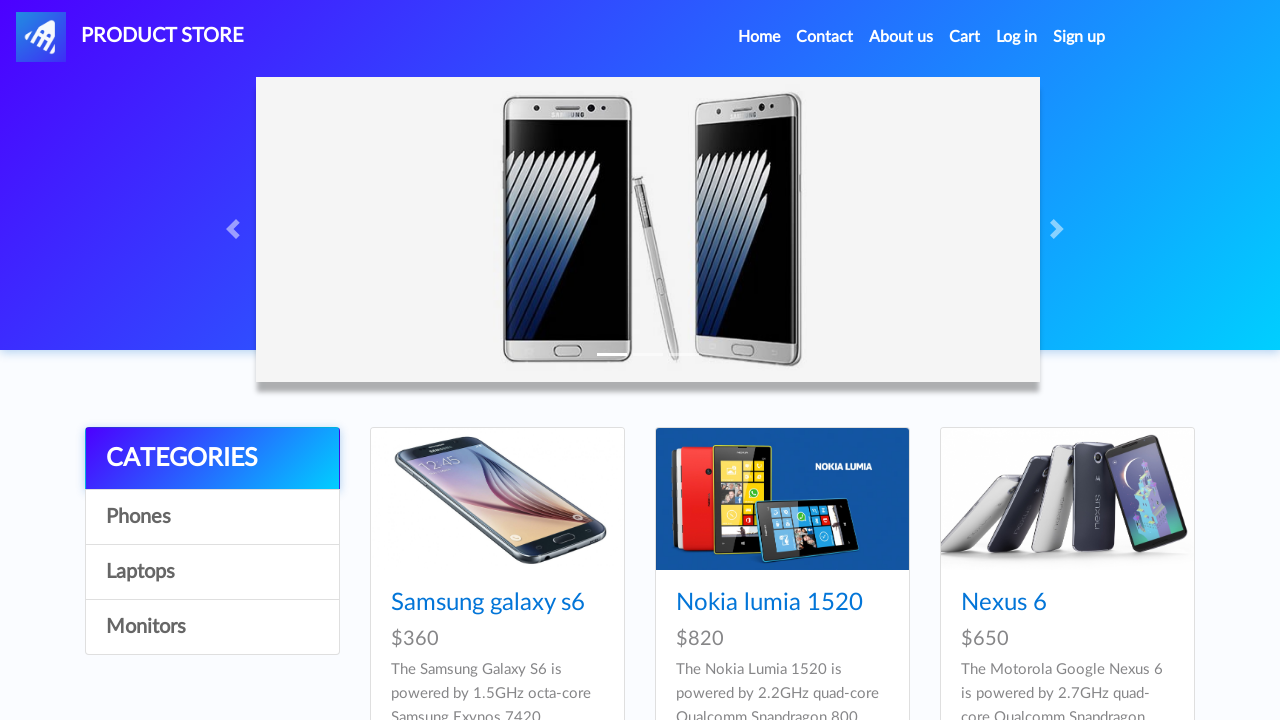

Clicked on Laptops category at (212, 572) on text=Laptops
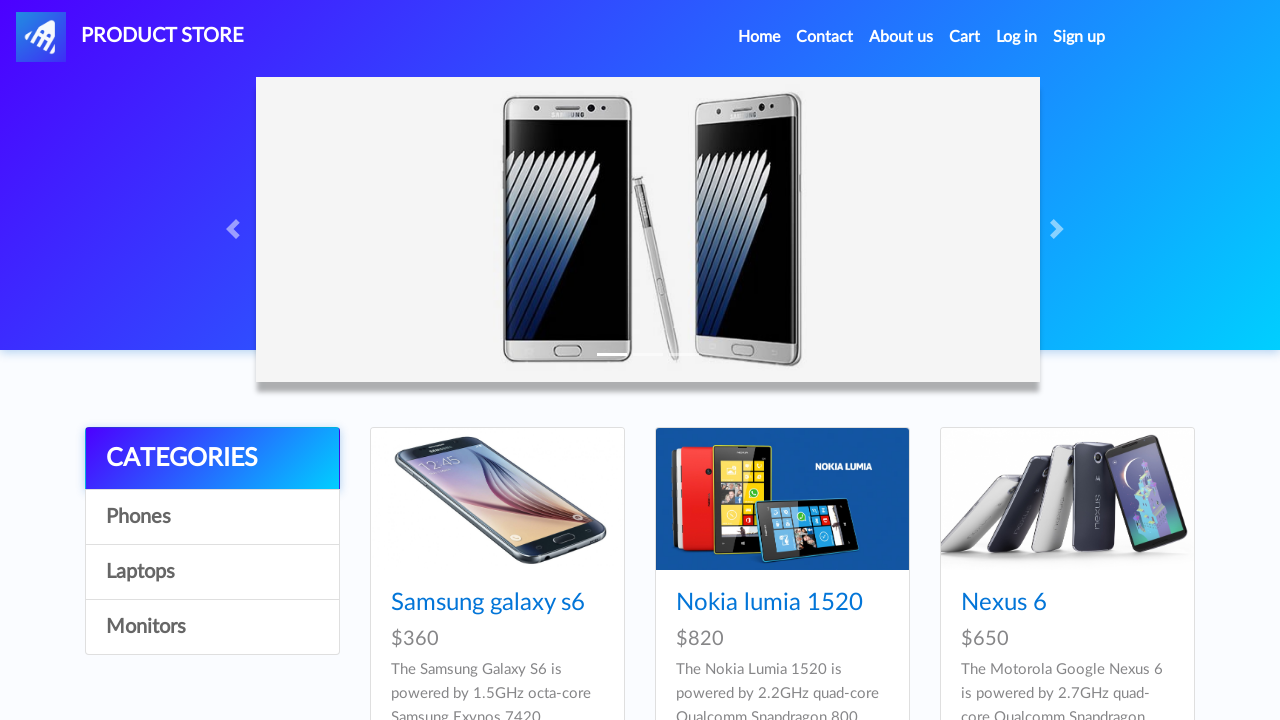

Waited for products to load
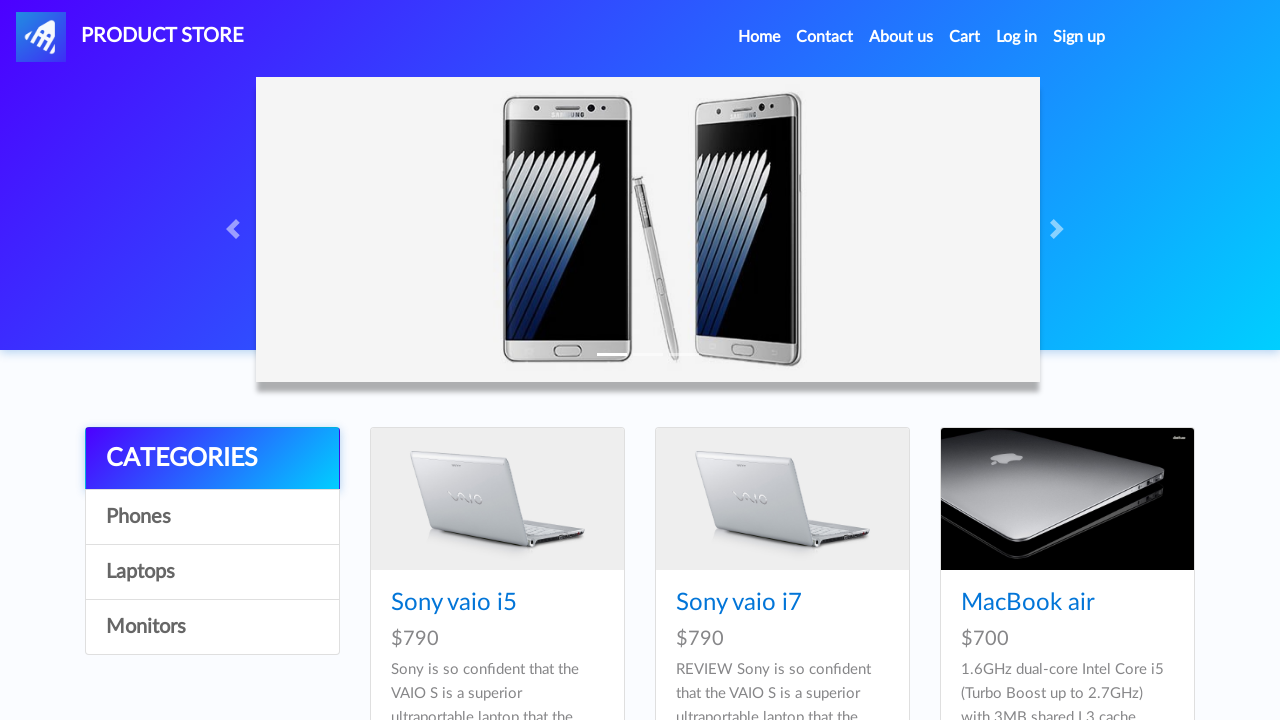

Clicked on MacBook Air (third laptop) at (1028, 603) on xpath=//*[@id='tbodyid']/div[3]/div/div/h4/a
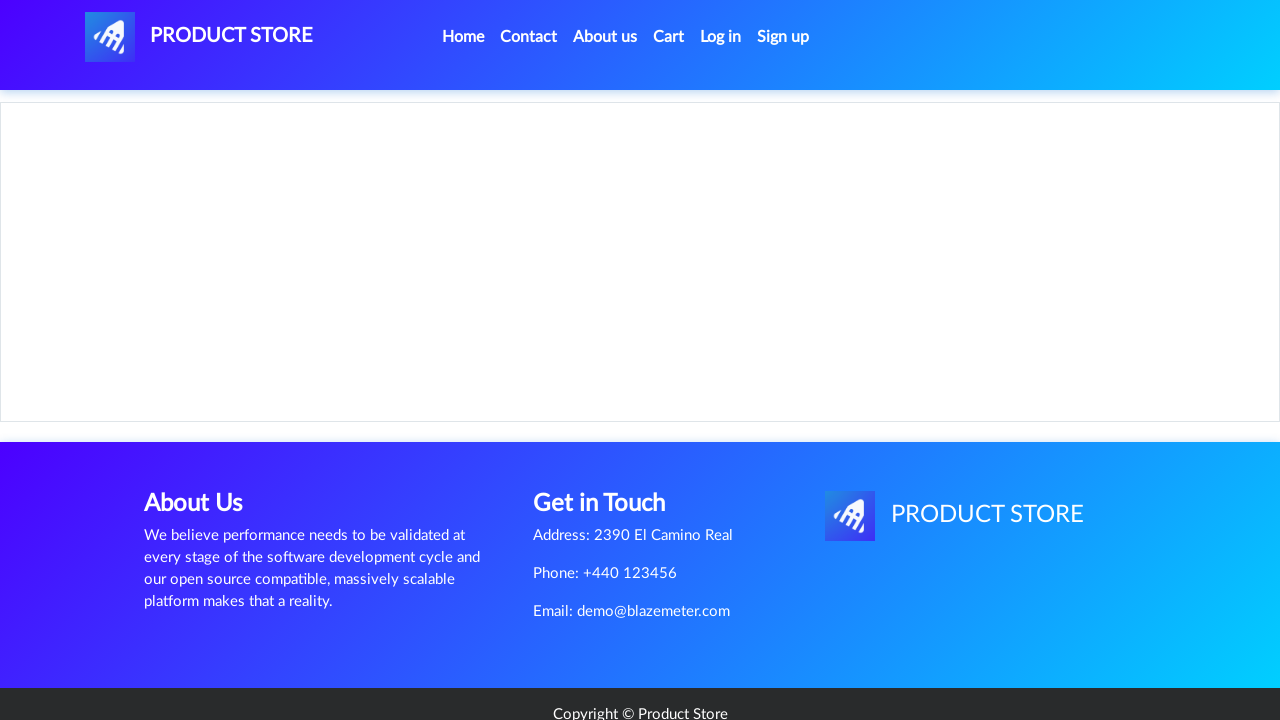

Waited for product page to load
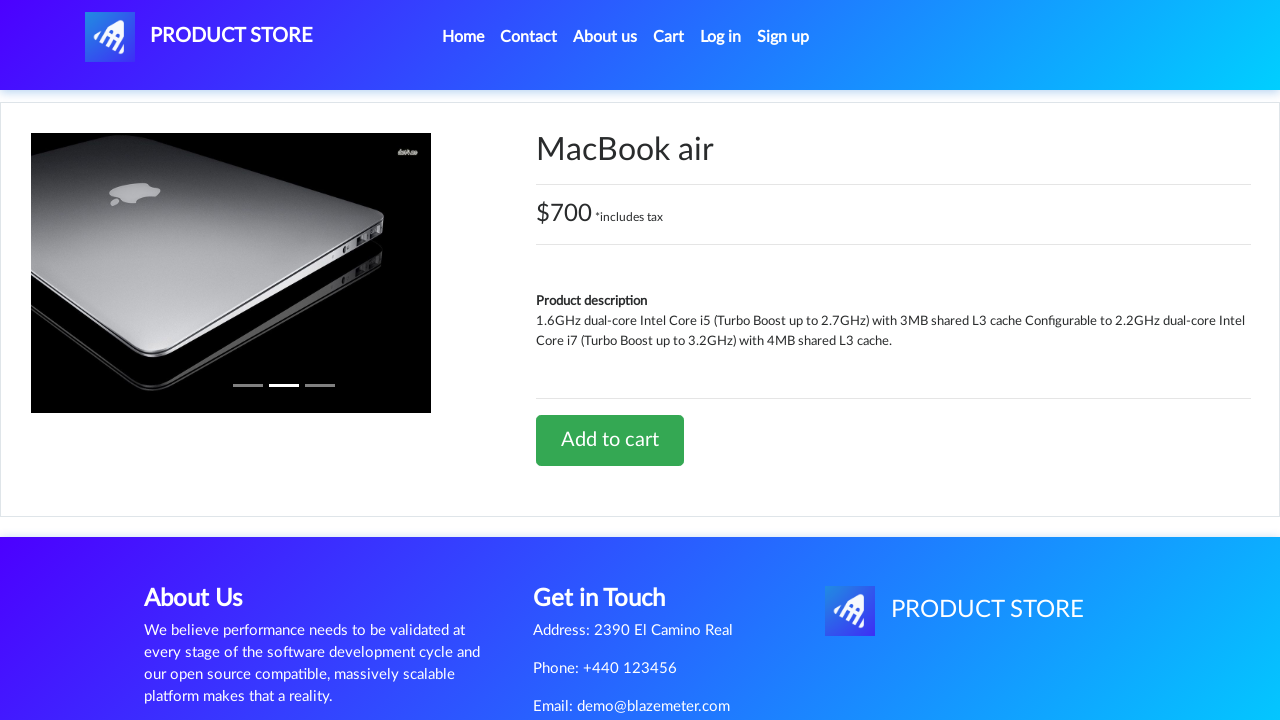

Clicked 'Add to cart' button at (610, 440) on text=Add to cart
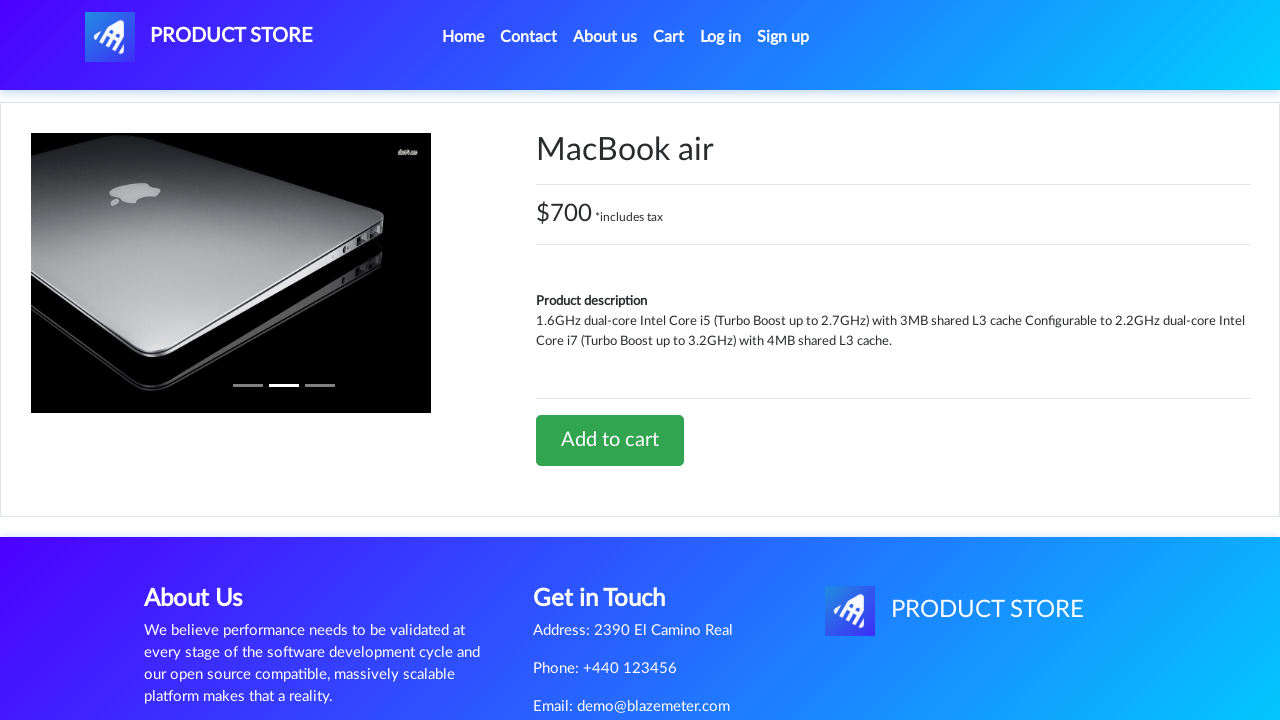

Waited for alert dialog to appear
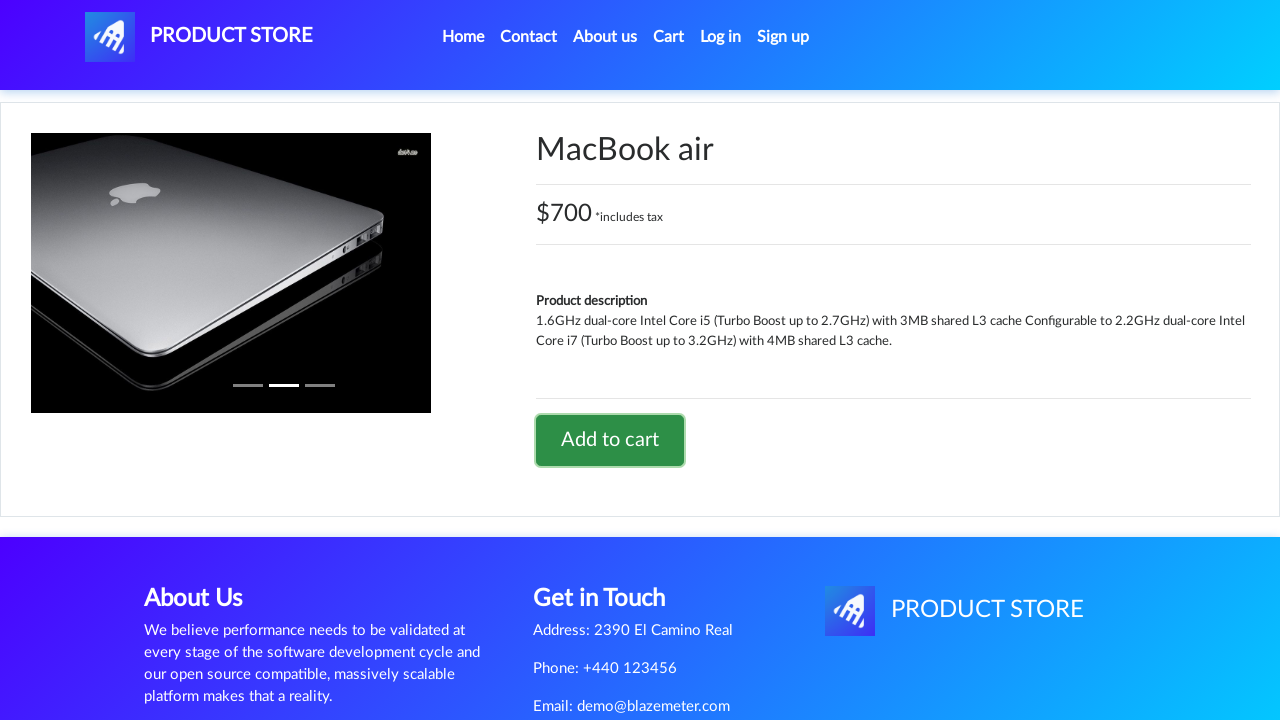

Set up alert dialog handler to accept
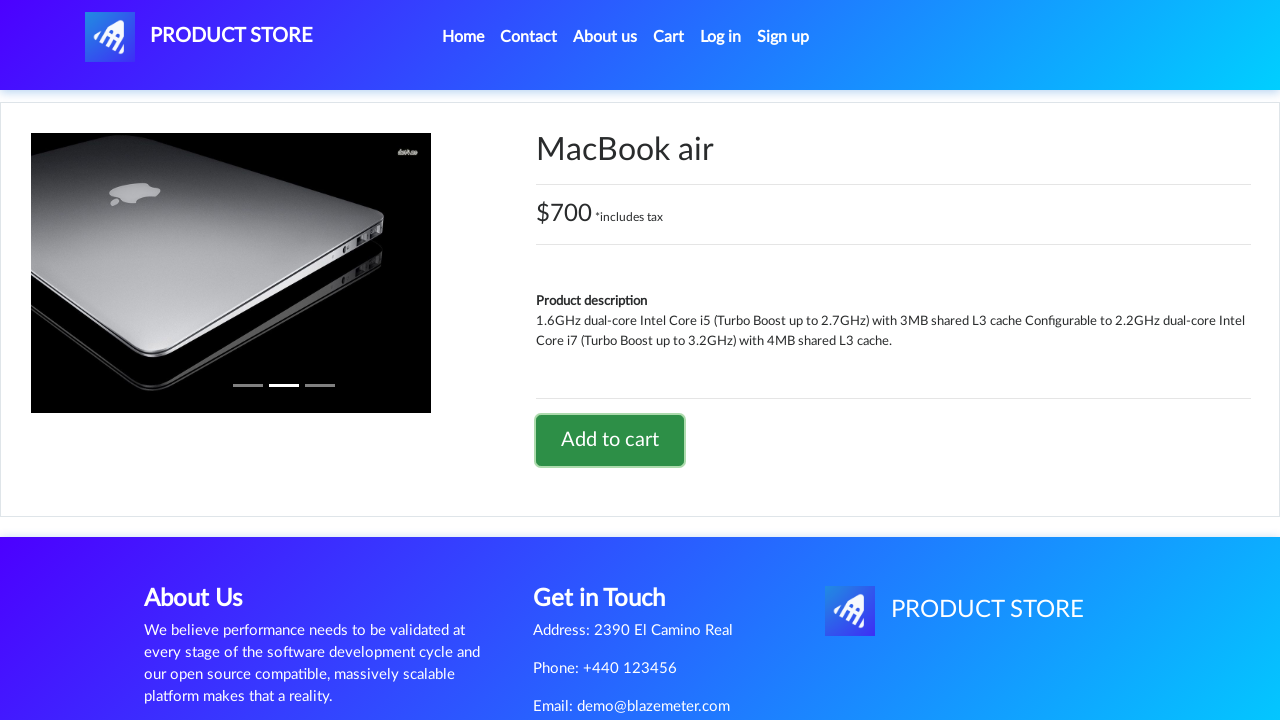

Re-triggered 'Add to cart' to handle alert at (610, 440) on text=Add to cart
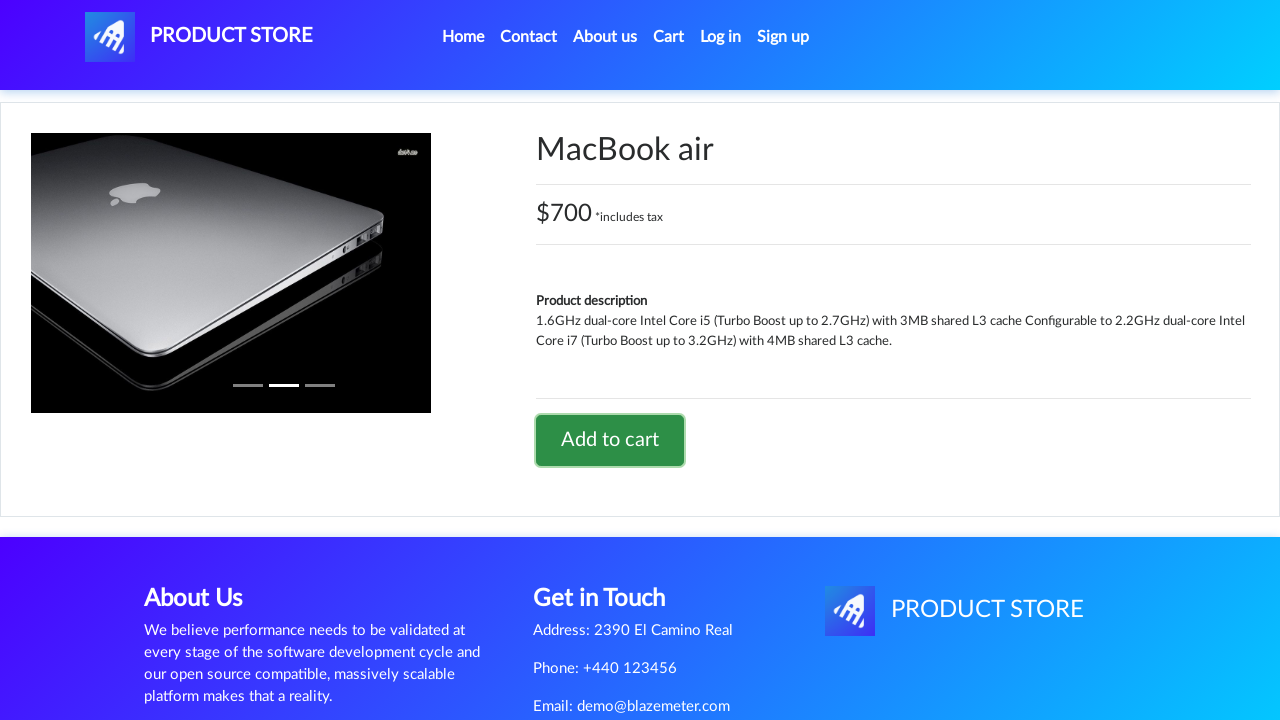

Waited for alert to be processed
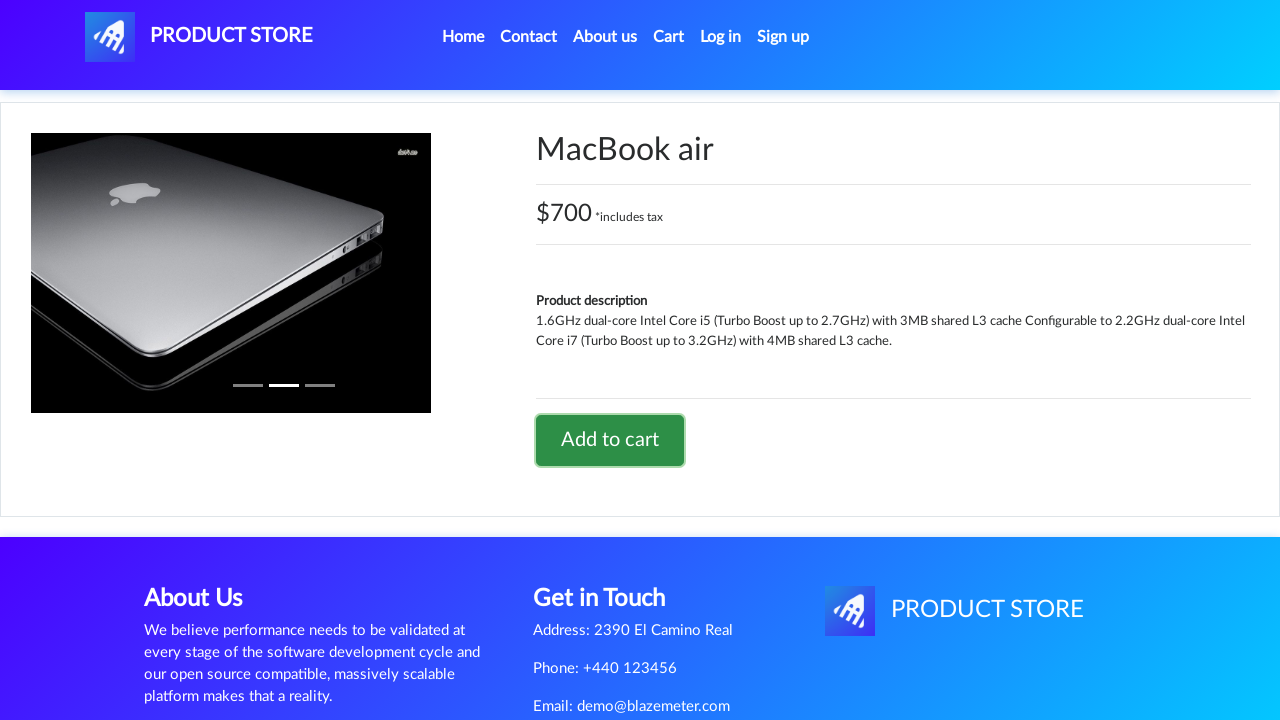

Clicked on Cart link at (669, 37) on text=Cart
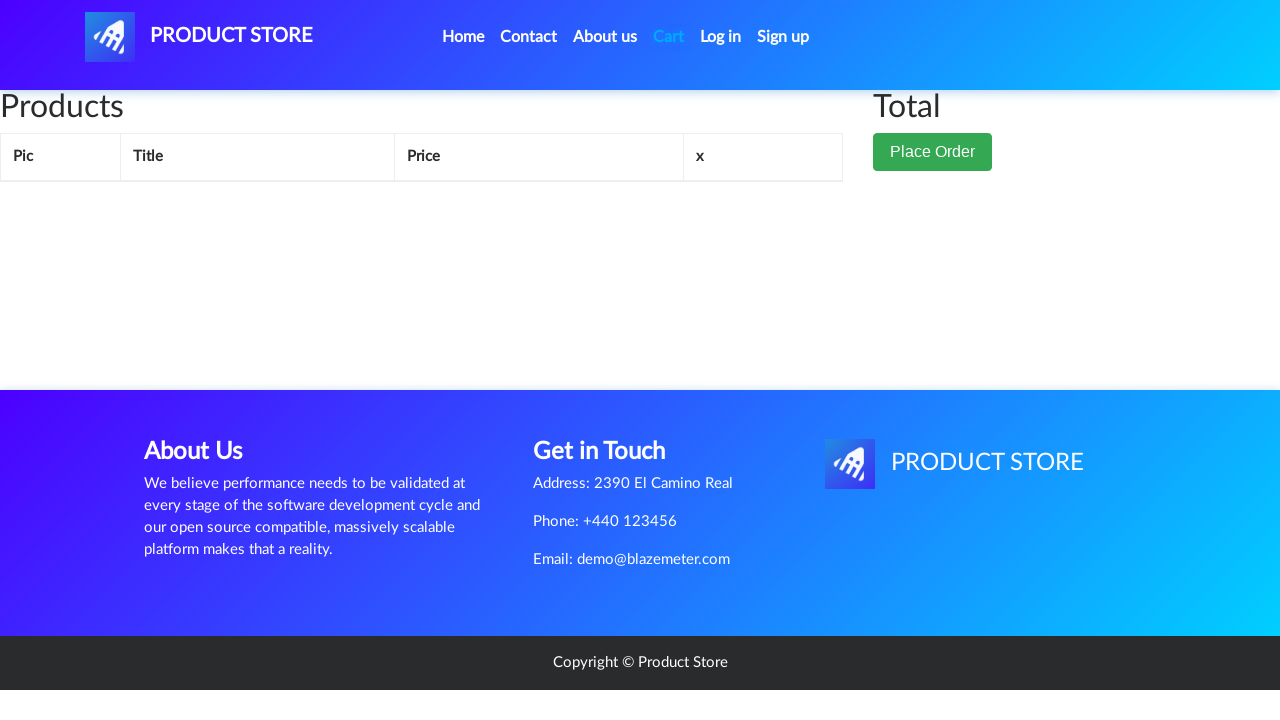

Waited for cart page to load
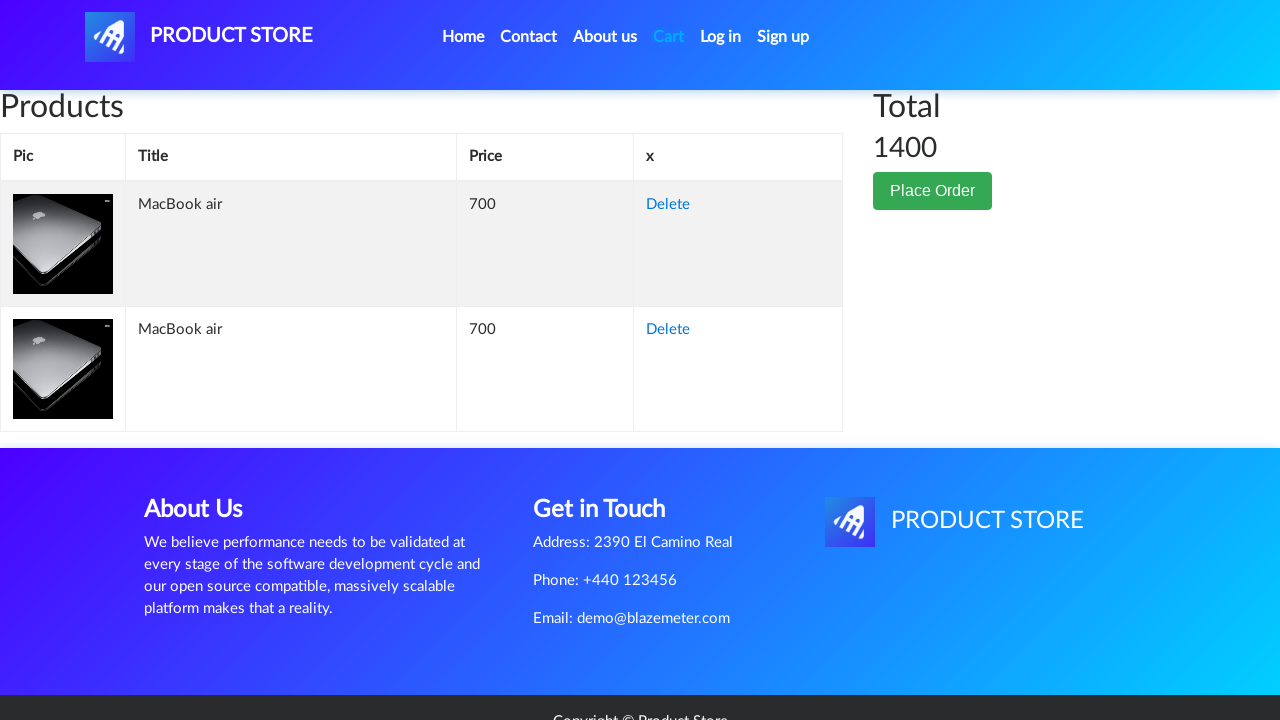

Waited for product title element in cart
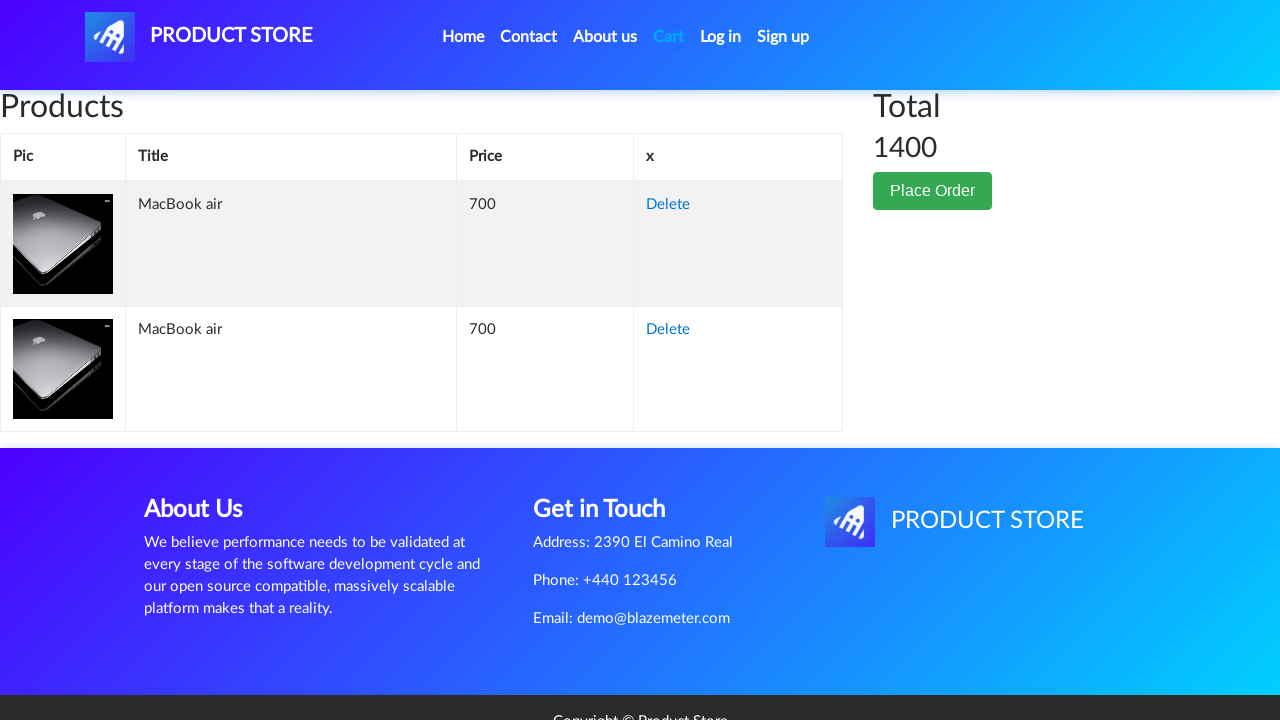

Located product title and price elements in cart
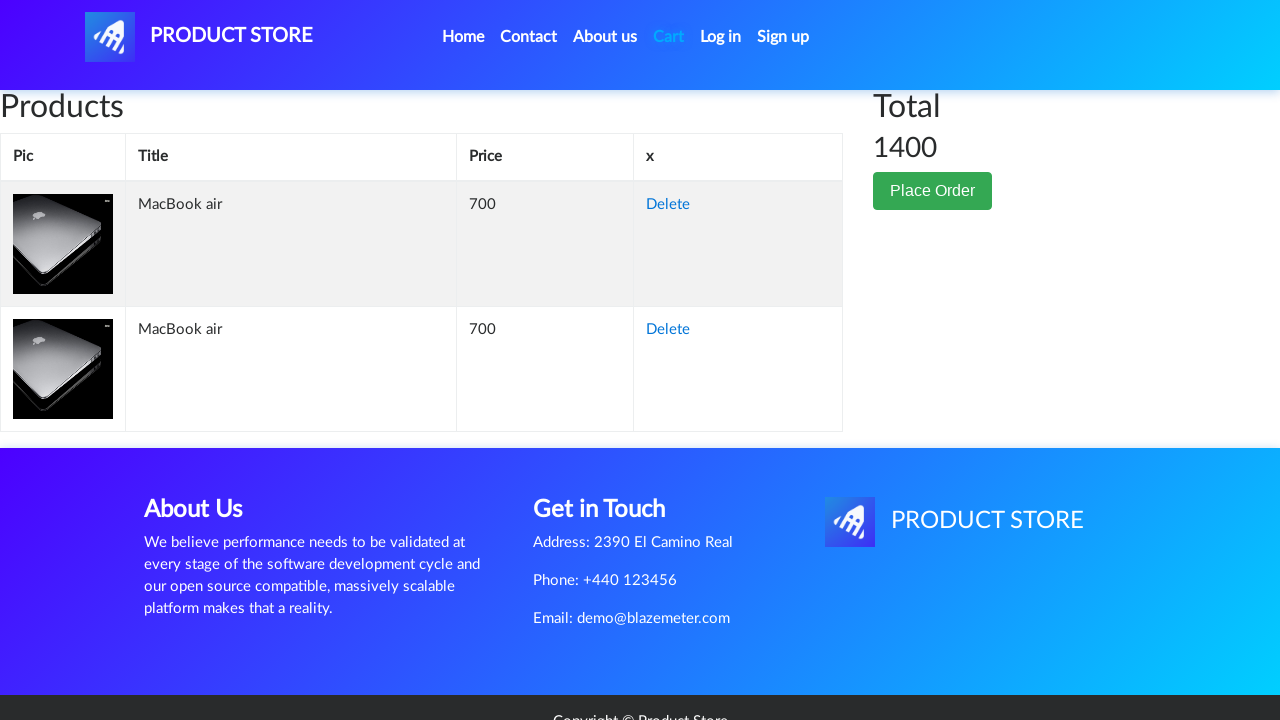

Verified product title element is visible
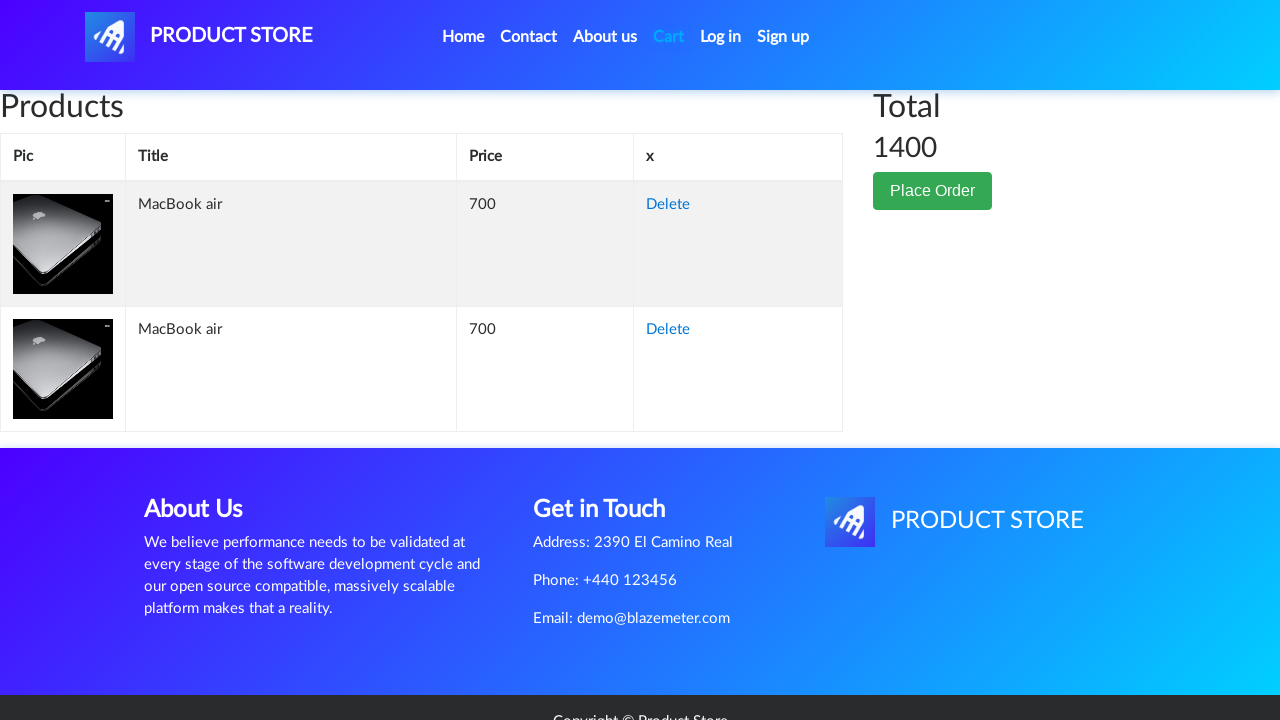

Verified product price element is visible
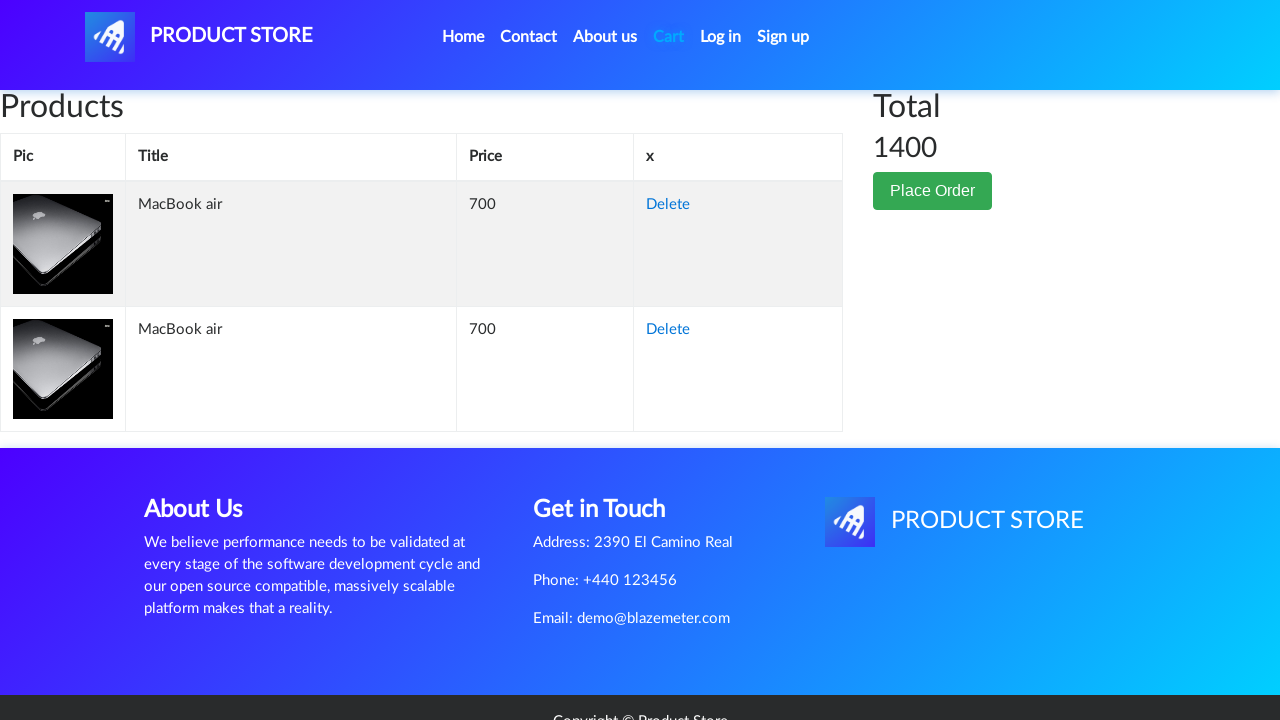

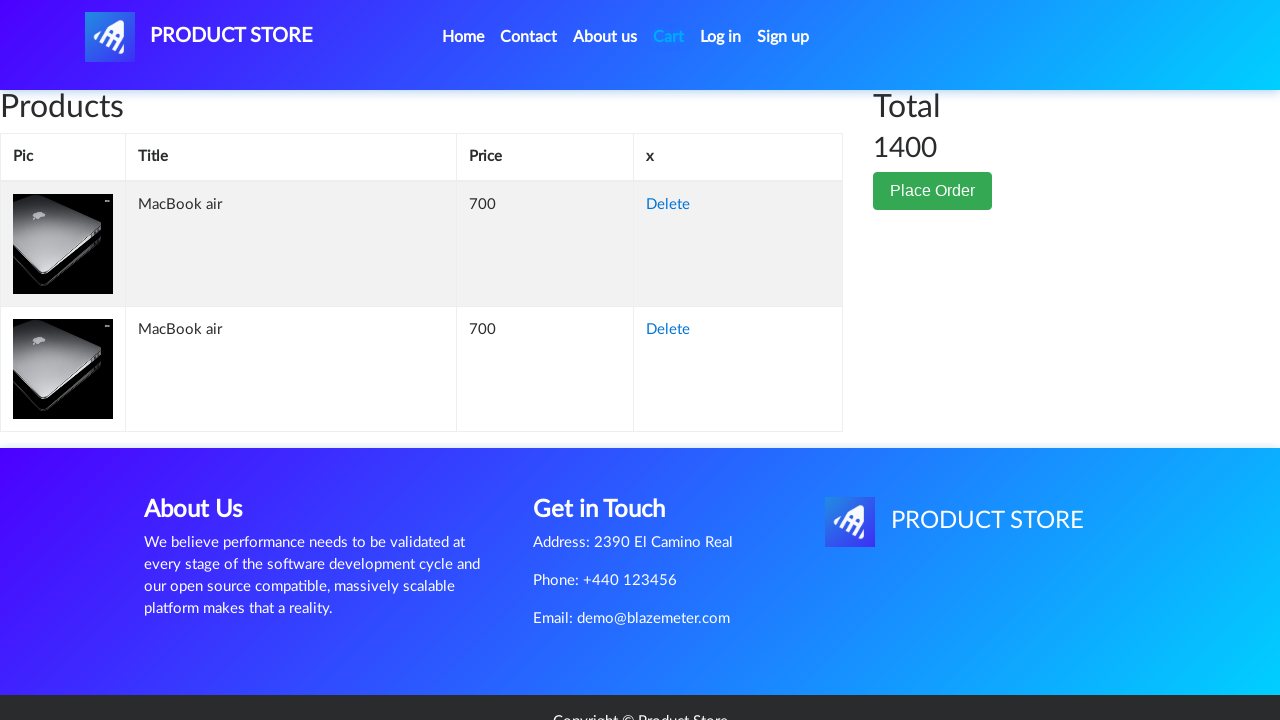